Tests drag and drop functionality within an iframe on the jQuery UI demo page by dragging a draggable element to a droppable target.

Starting URL: https://jqueryui.com/droppable/

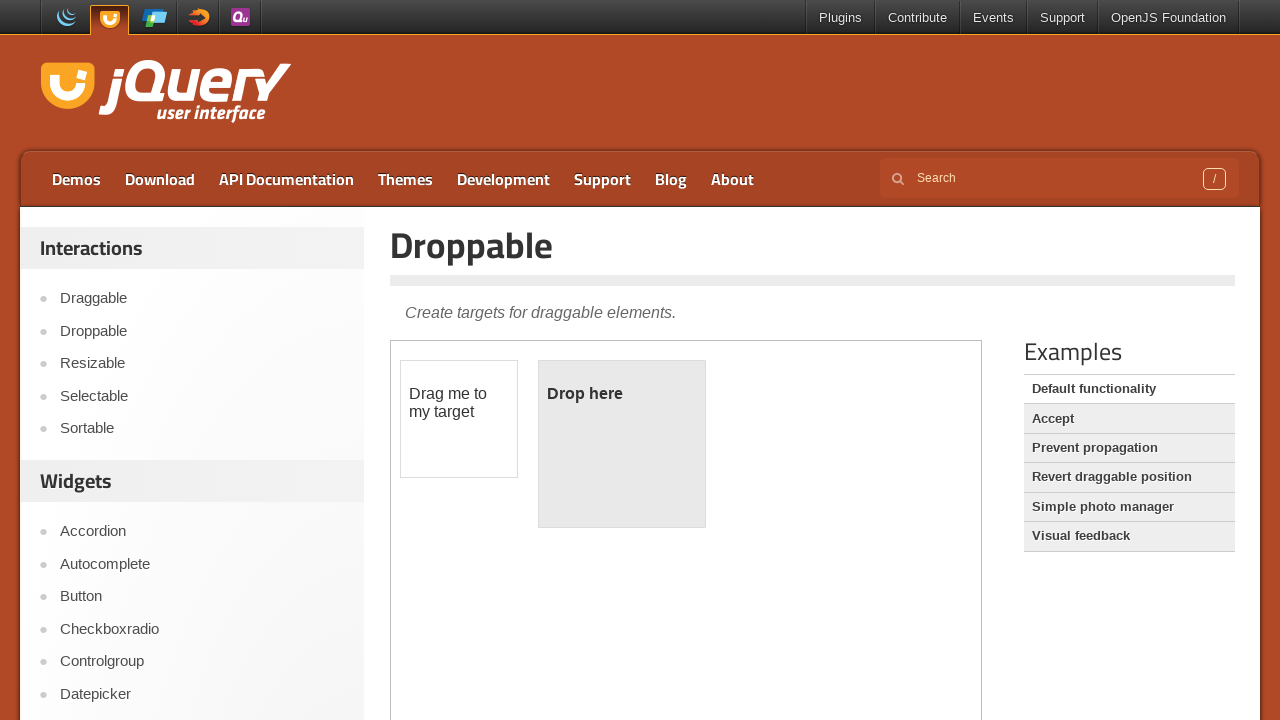

Navigated to jQuery UI droppable demo page
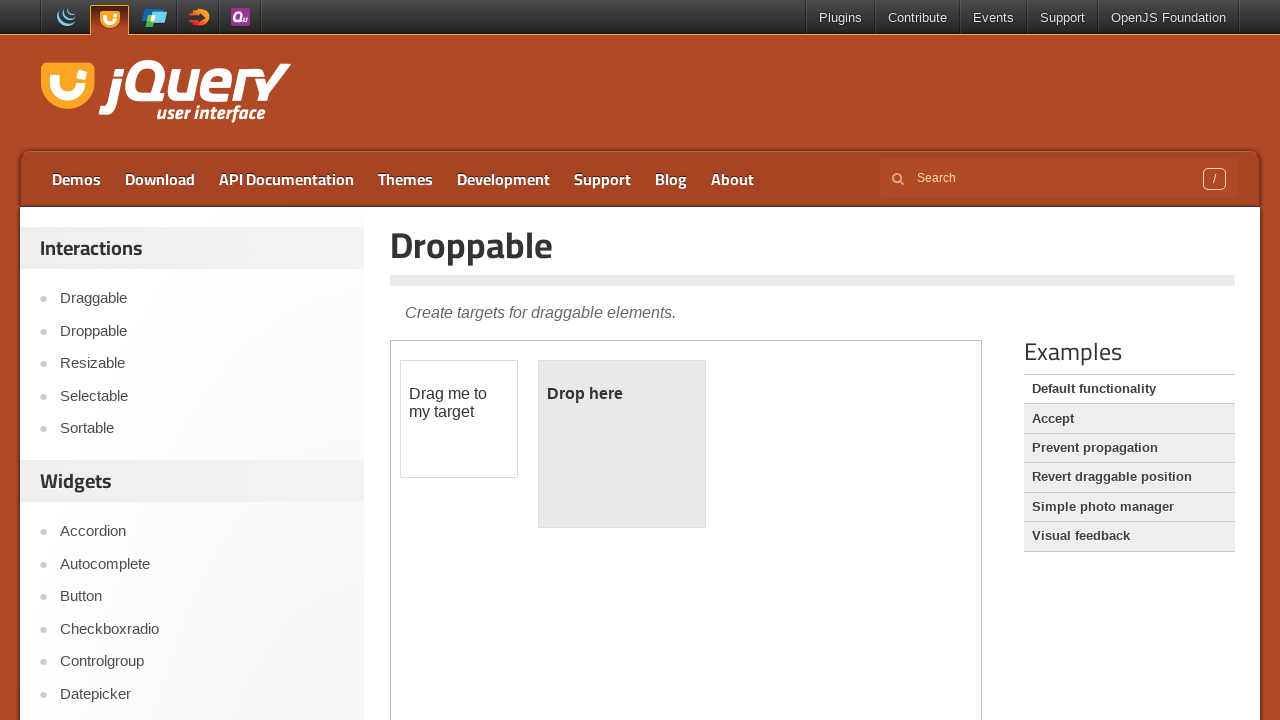

Located demo iframe
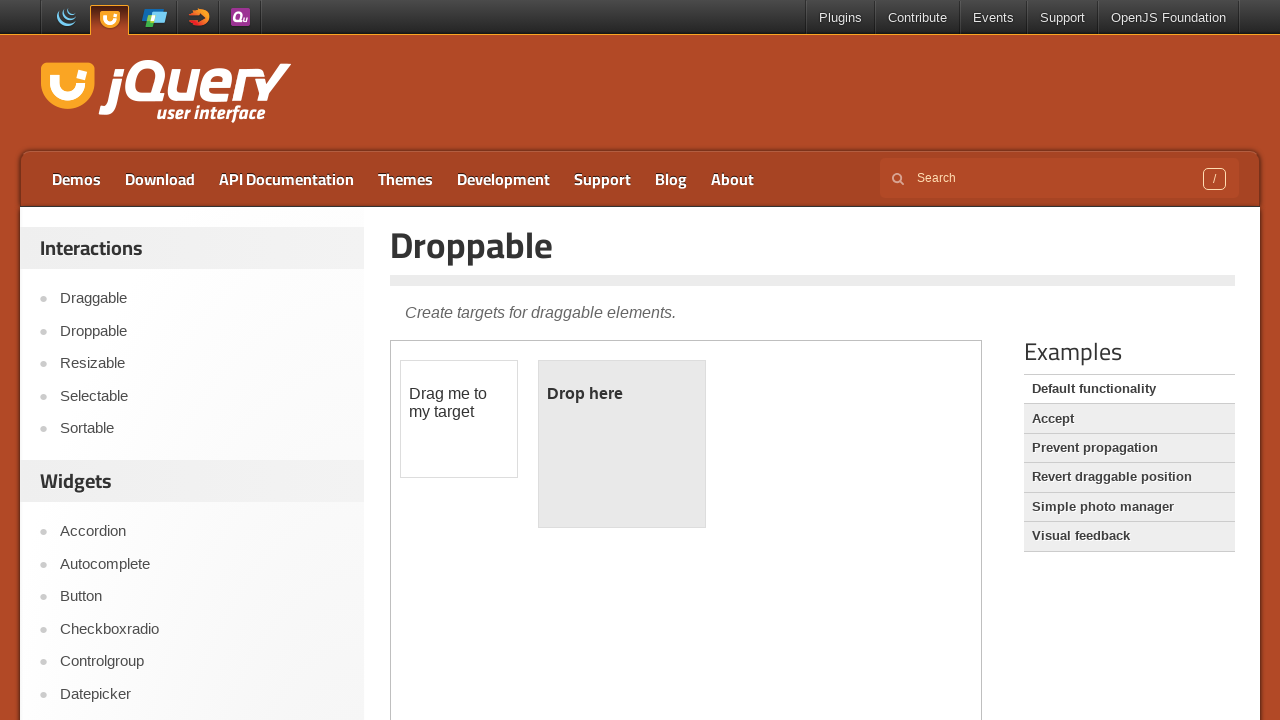

Located draggable element within iframe
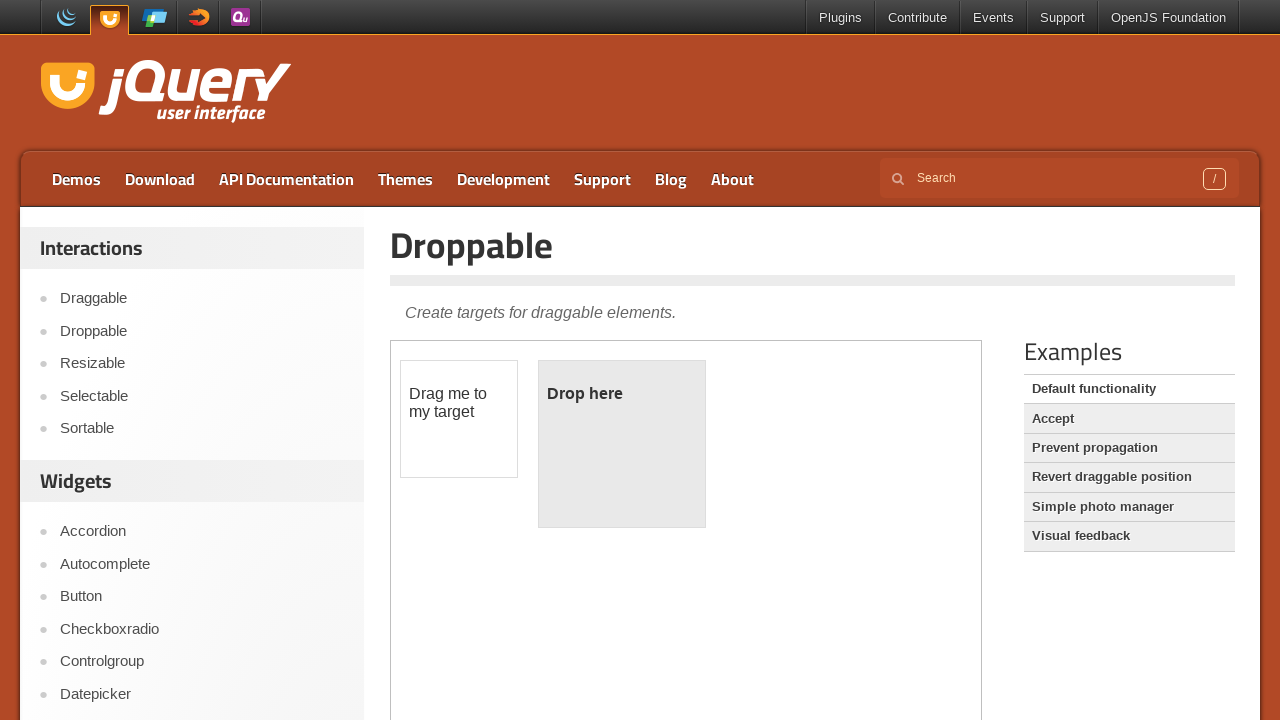

Located droppable target within iframe
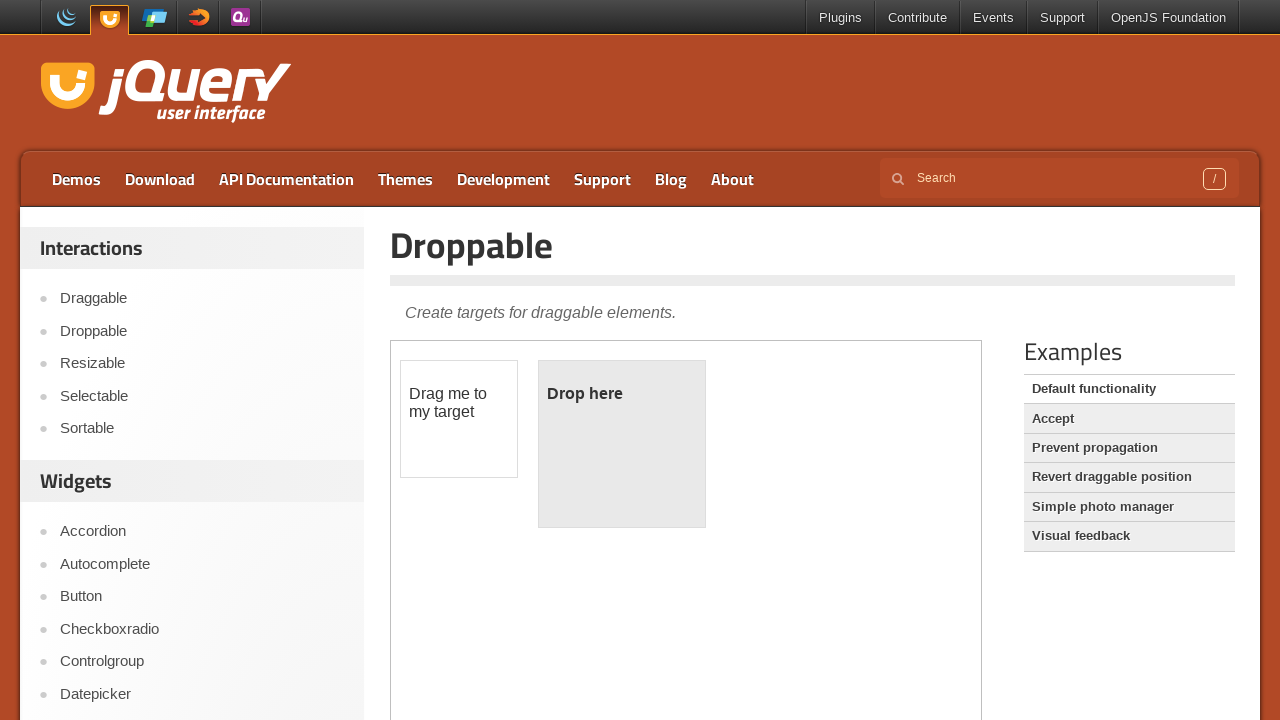

Dragged element to droppable target at (622, 444)
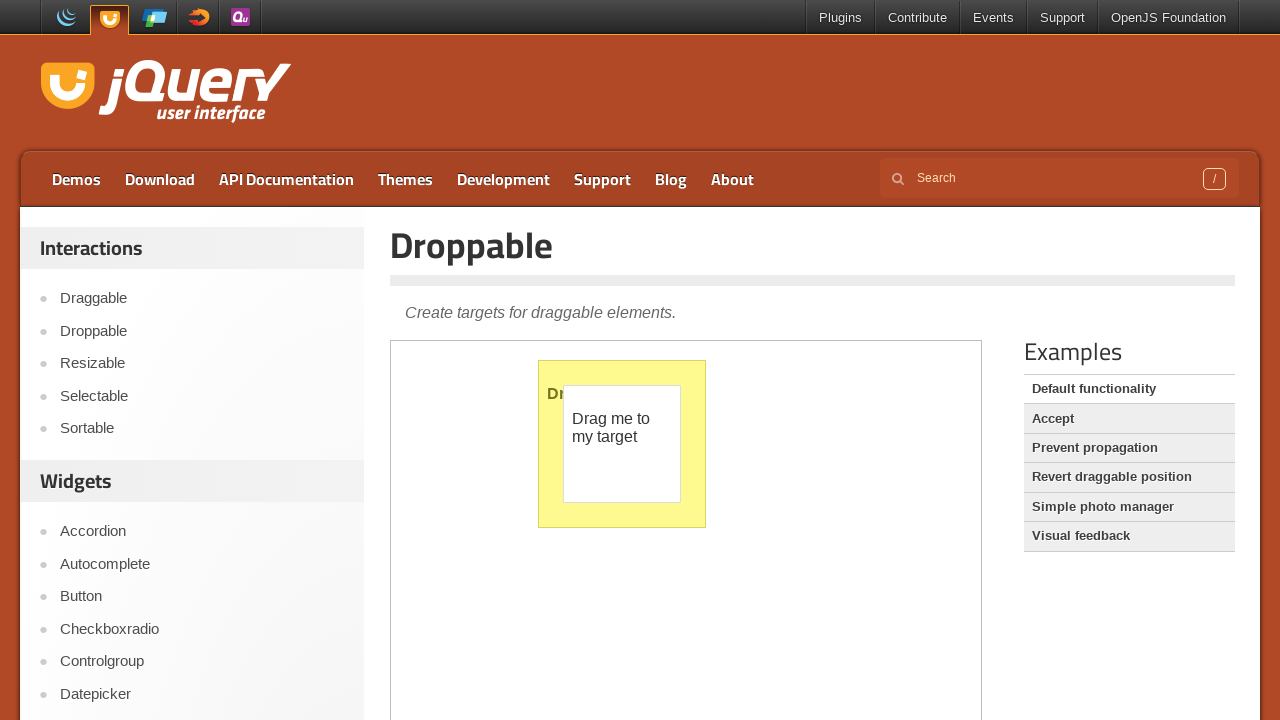

Waited for drag and drop action to complete
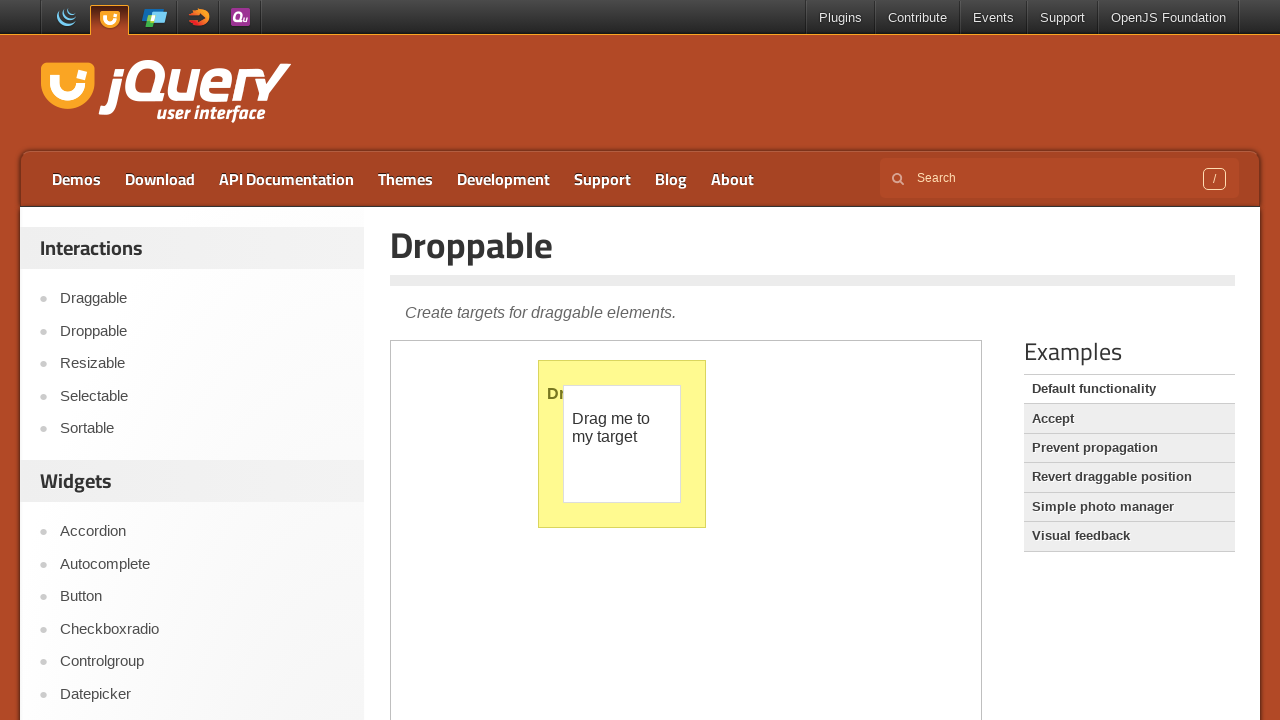

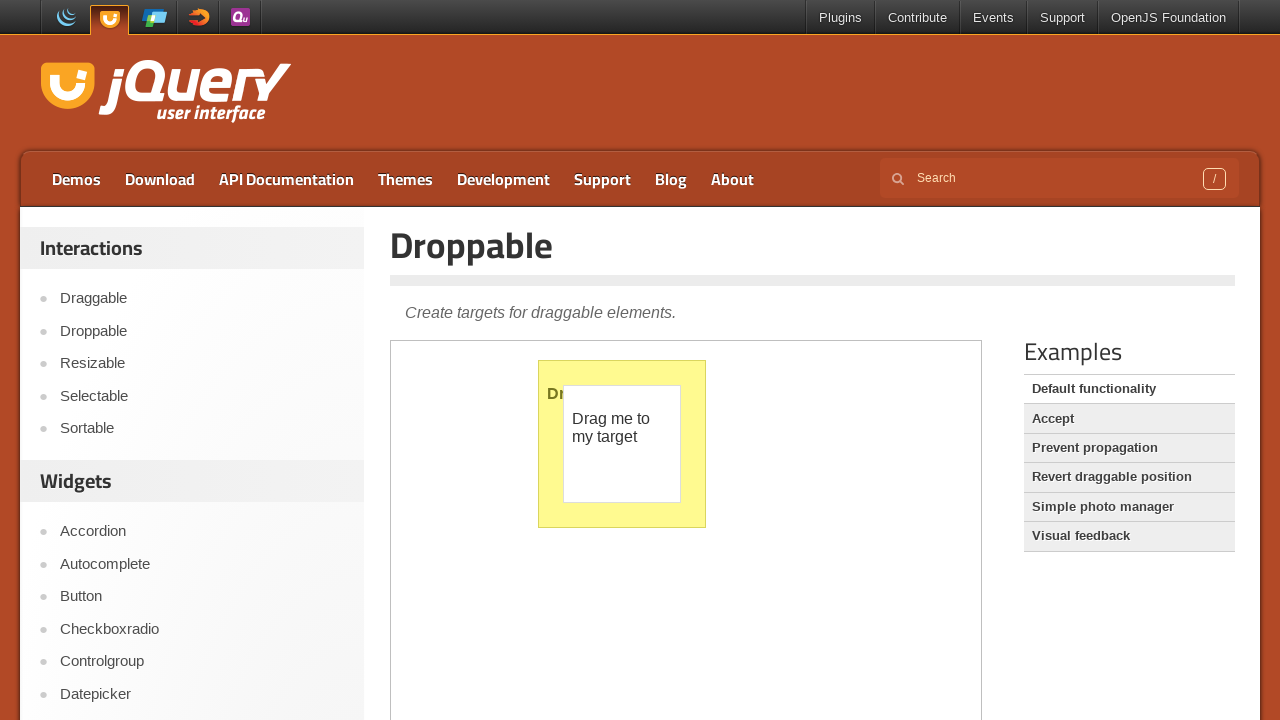